Tests hover functionality by hovering over an avatar and verifying that the caption with additional user information becomes visible

Starting URL: http://the-internet.herokuapp.com/hovers

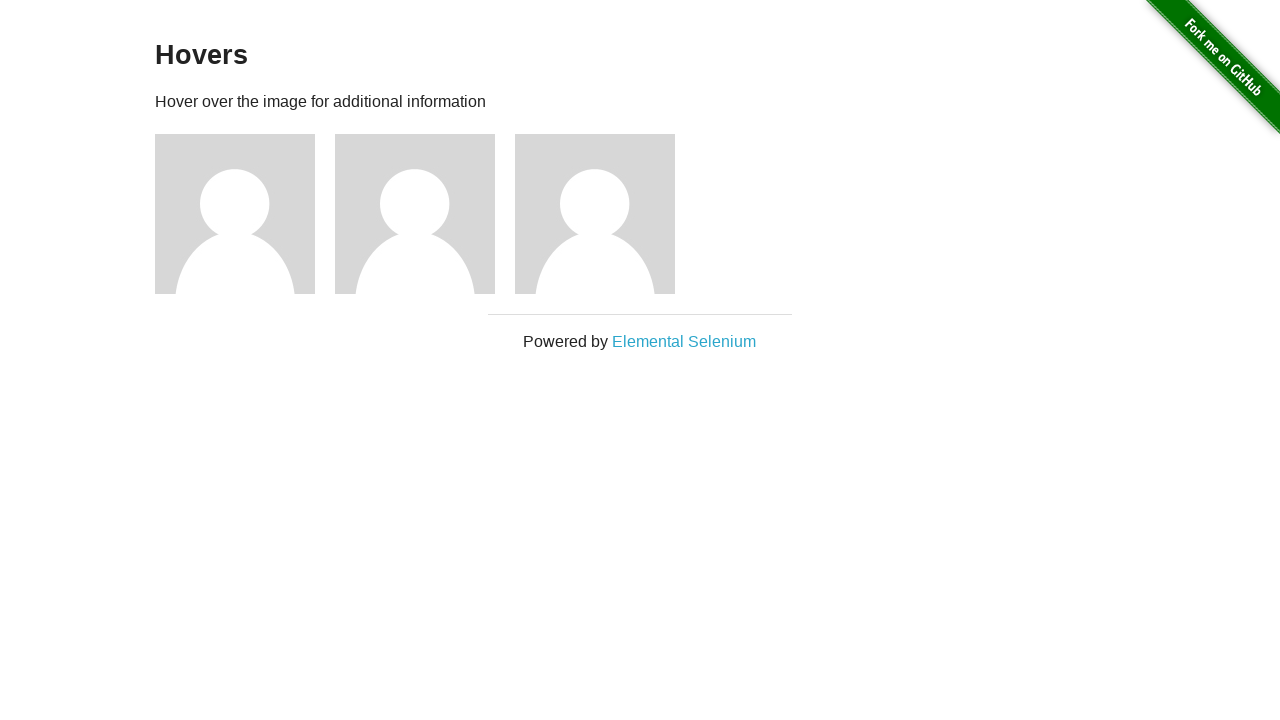

Navigated to hovers page
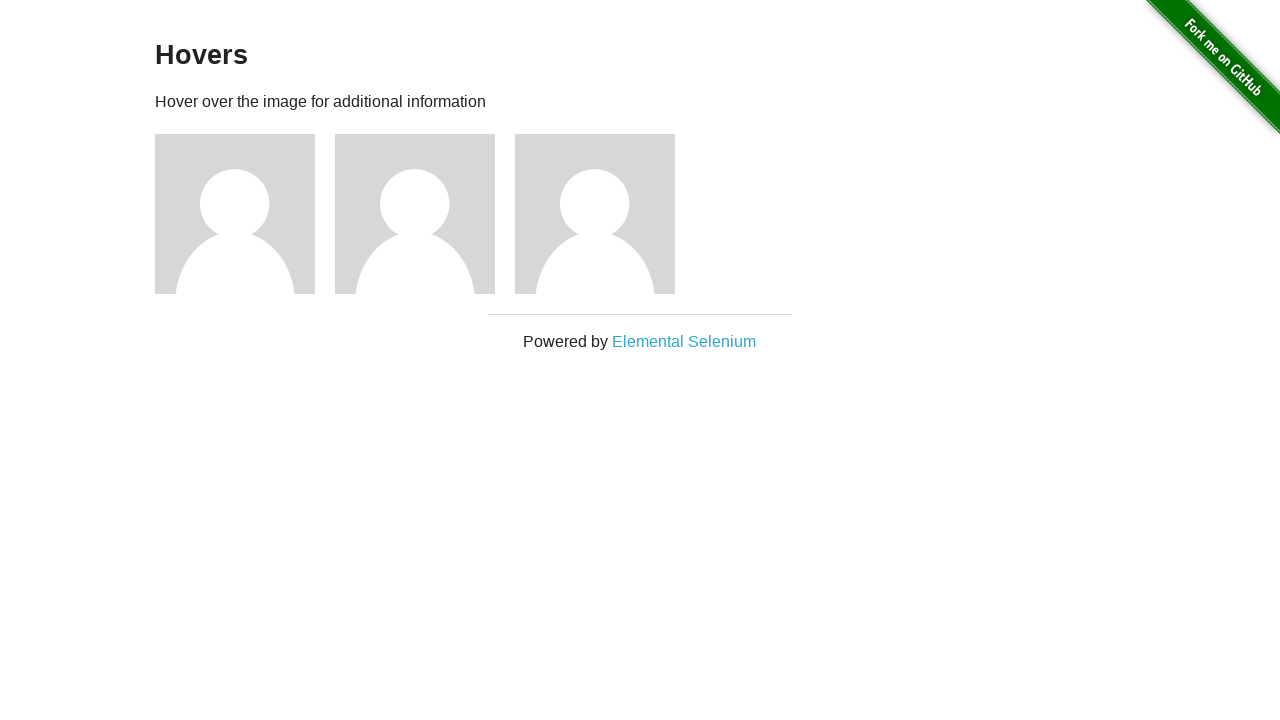

Hovered over the first avatar at (245, 214) on .figure >> nth=0
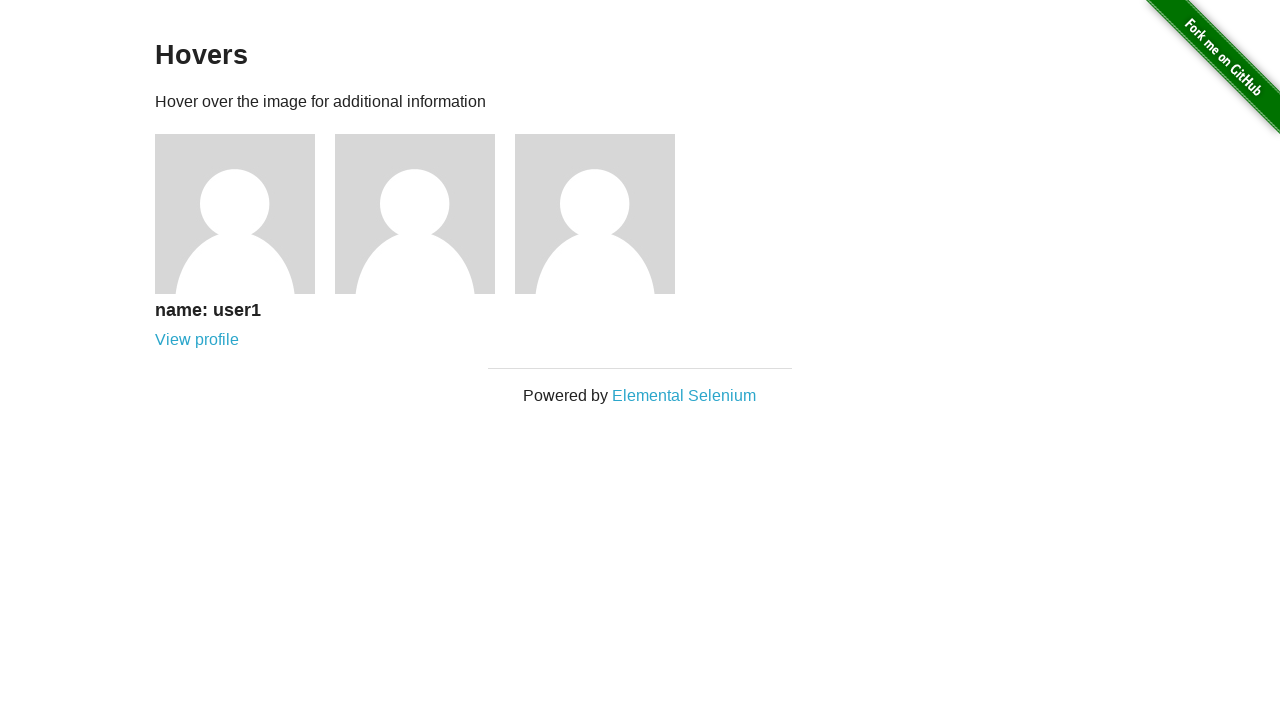

Verified that caption with user information is visible on hover
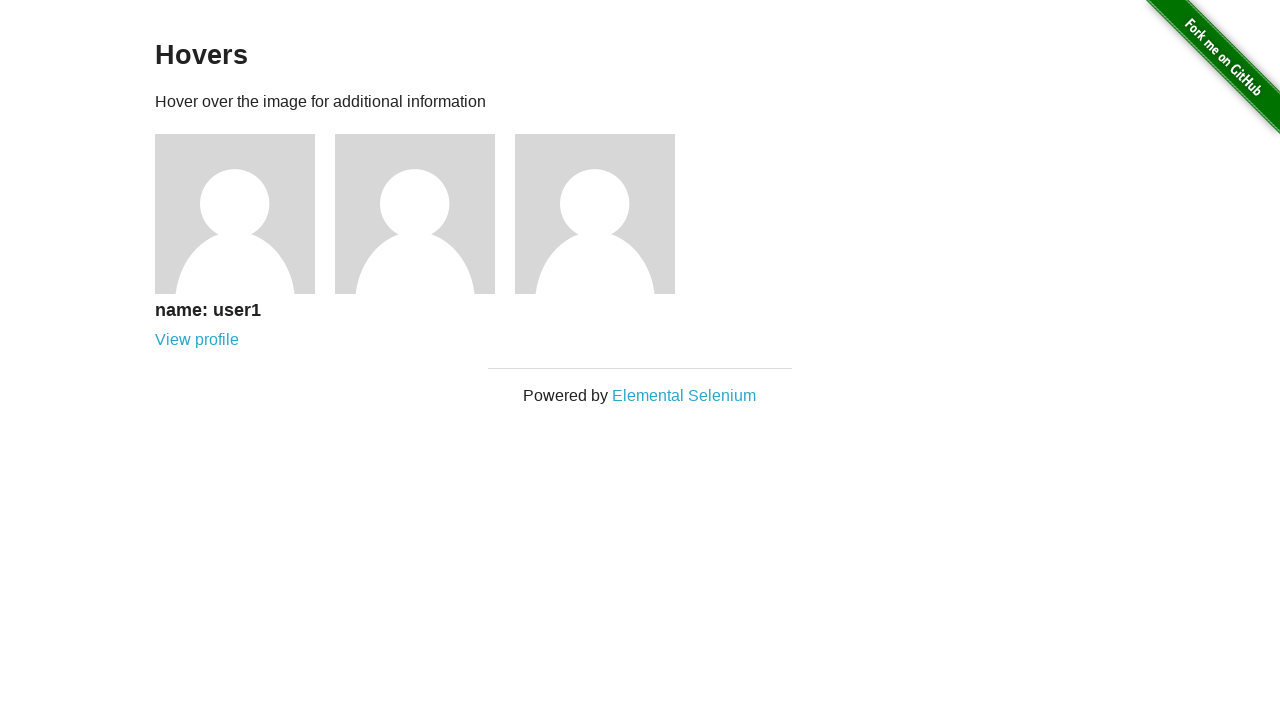

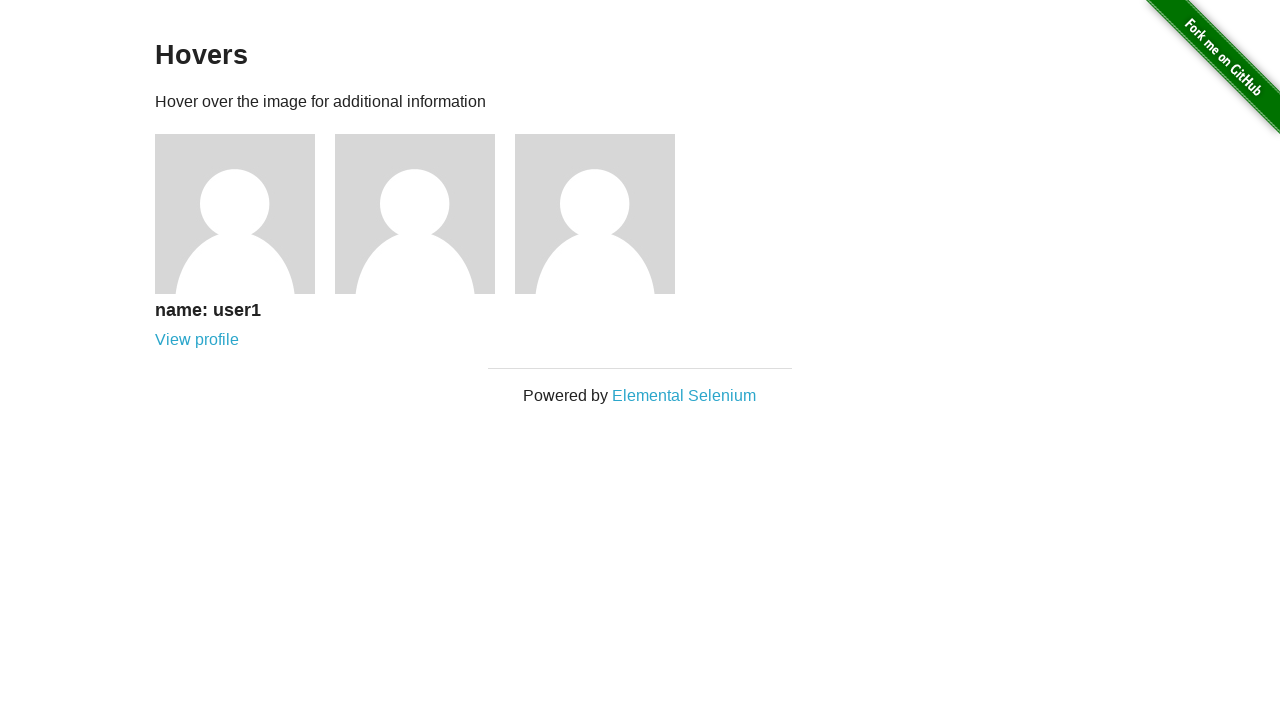